Tests clicking the Warning button on the buttons demo page

Starting URL: https://formy-project.herokuapp.com/buttons

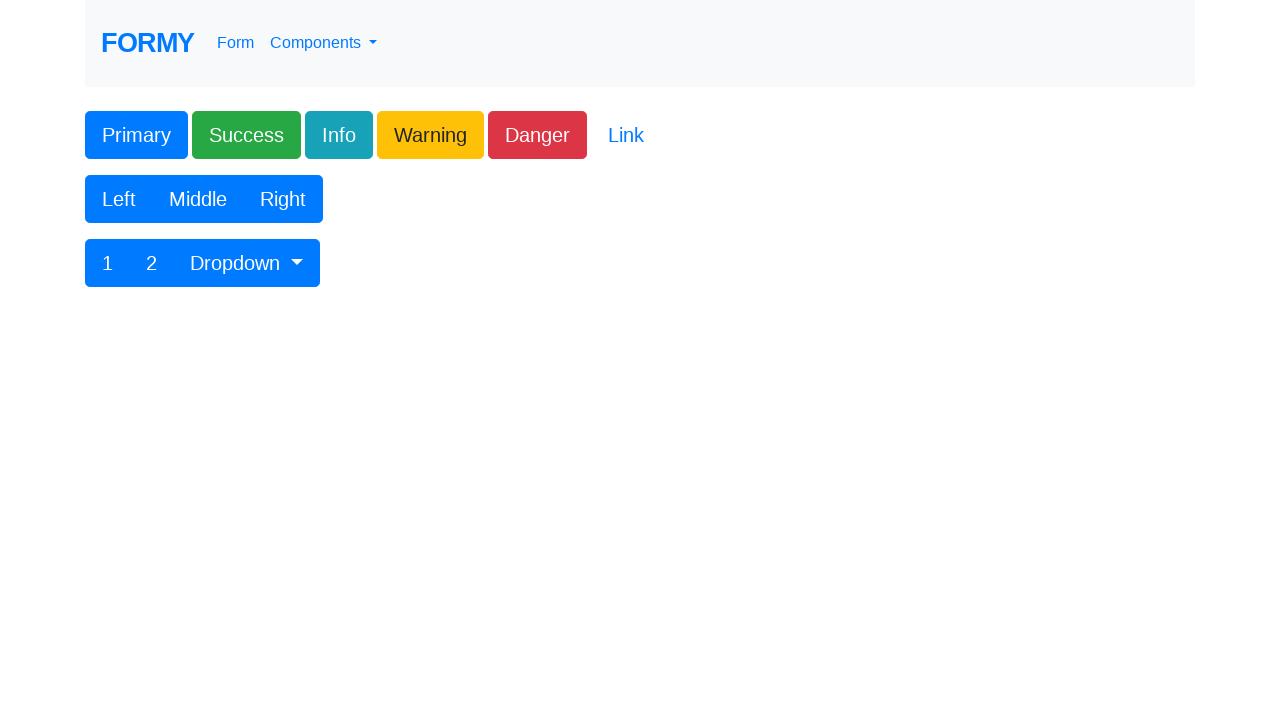

Navigated to the buttons demo page
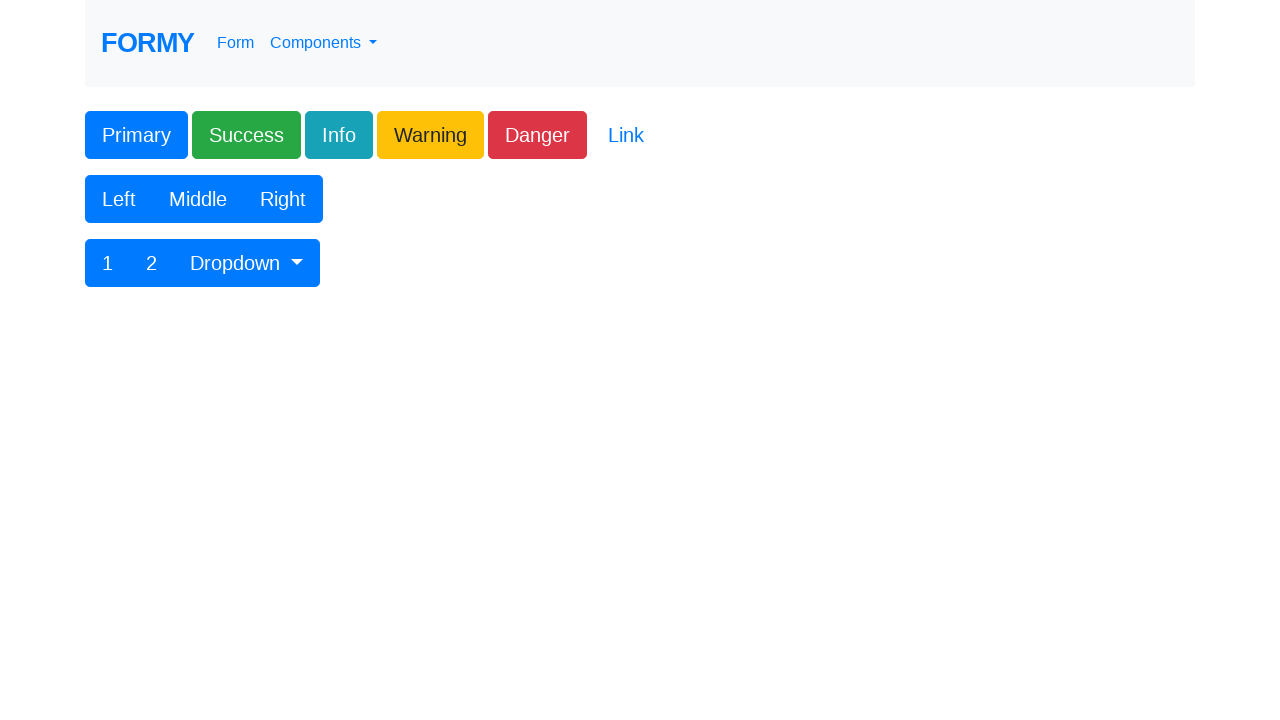

Clicked the Warning button at (430, 135) on xpath=//button[@class='btn btn-lg btn-warning']
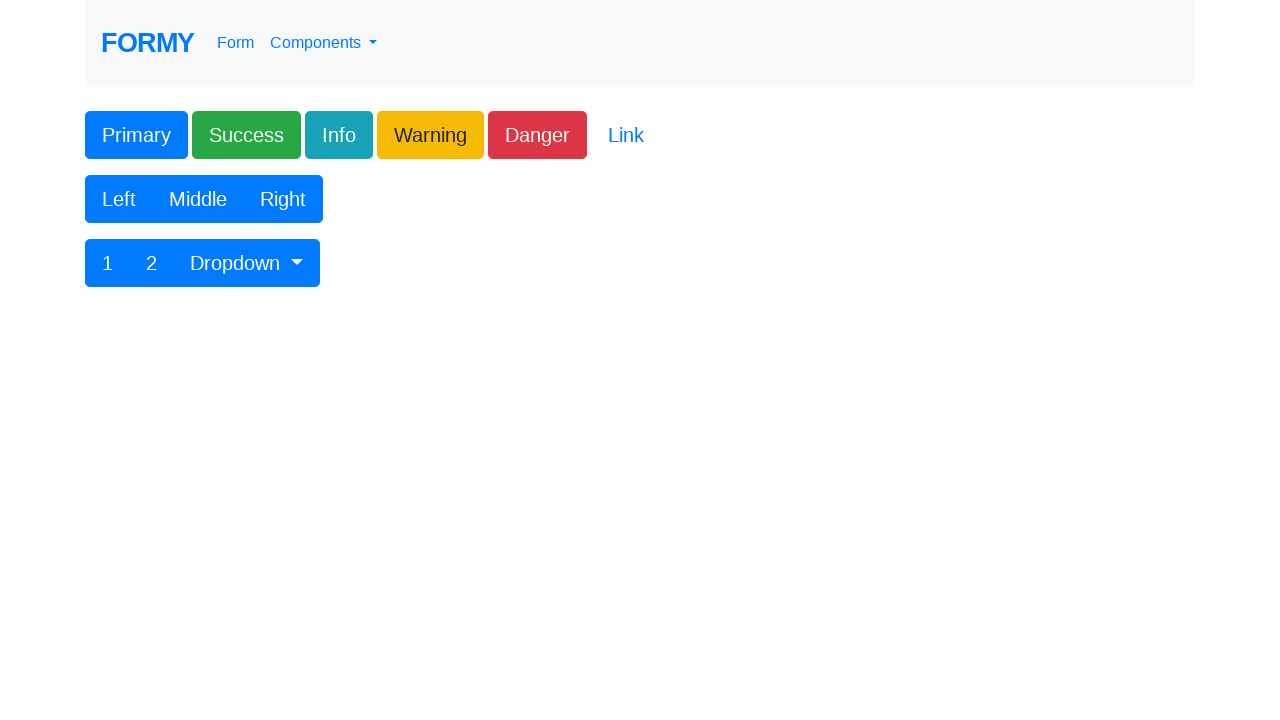

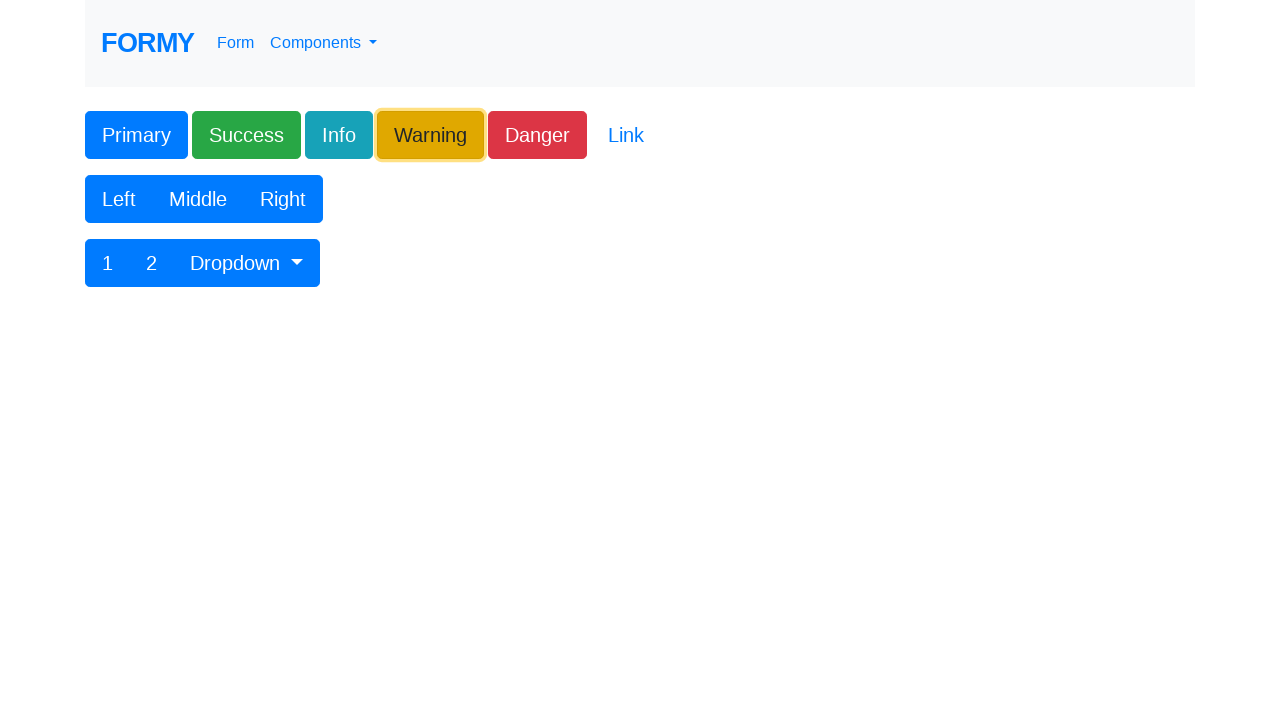